Tests right-click (context click) functionality by right-clicking a button and verifying a confirmation message appears

Starting URL: https://demoqa.com/buttons

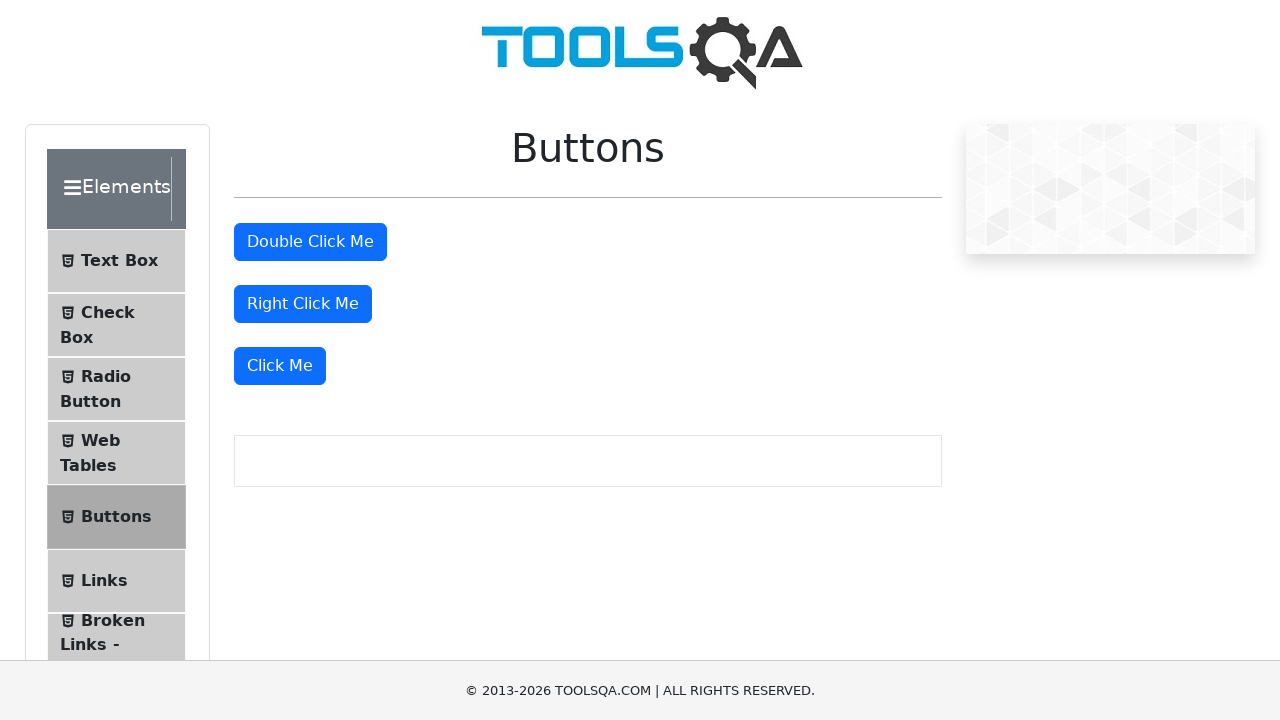

Navigated to https://demoqa.com/buttons
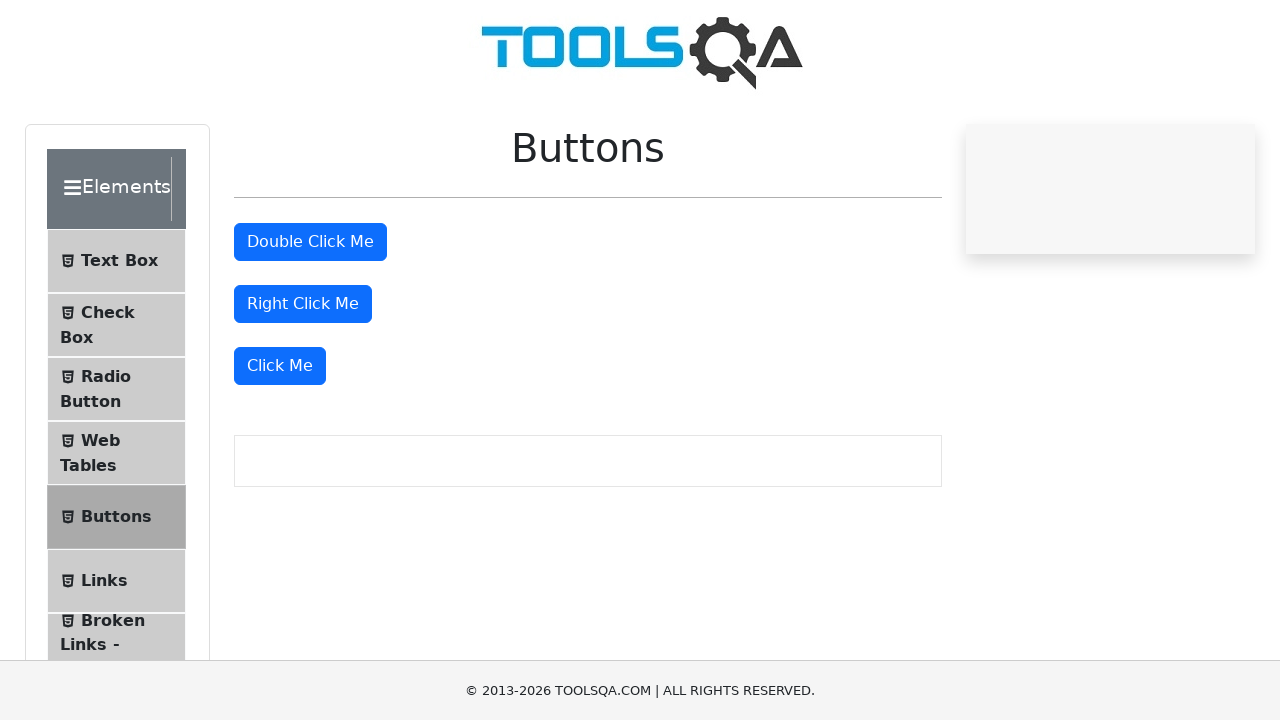

Right-clicked the right click button at (303, 304) on #rightClickBtn
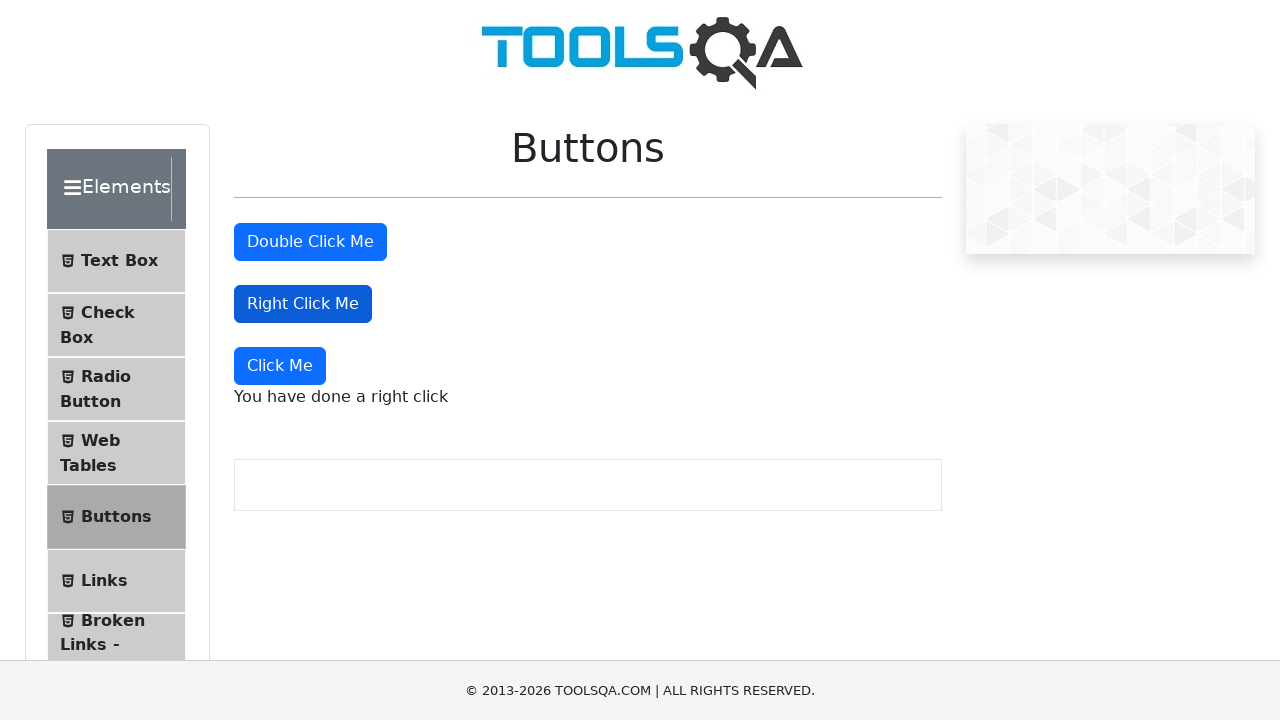

Confirmation message appeared after right-click
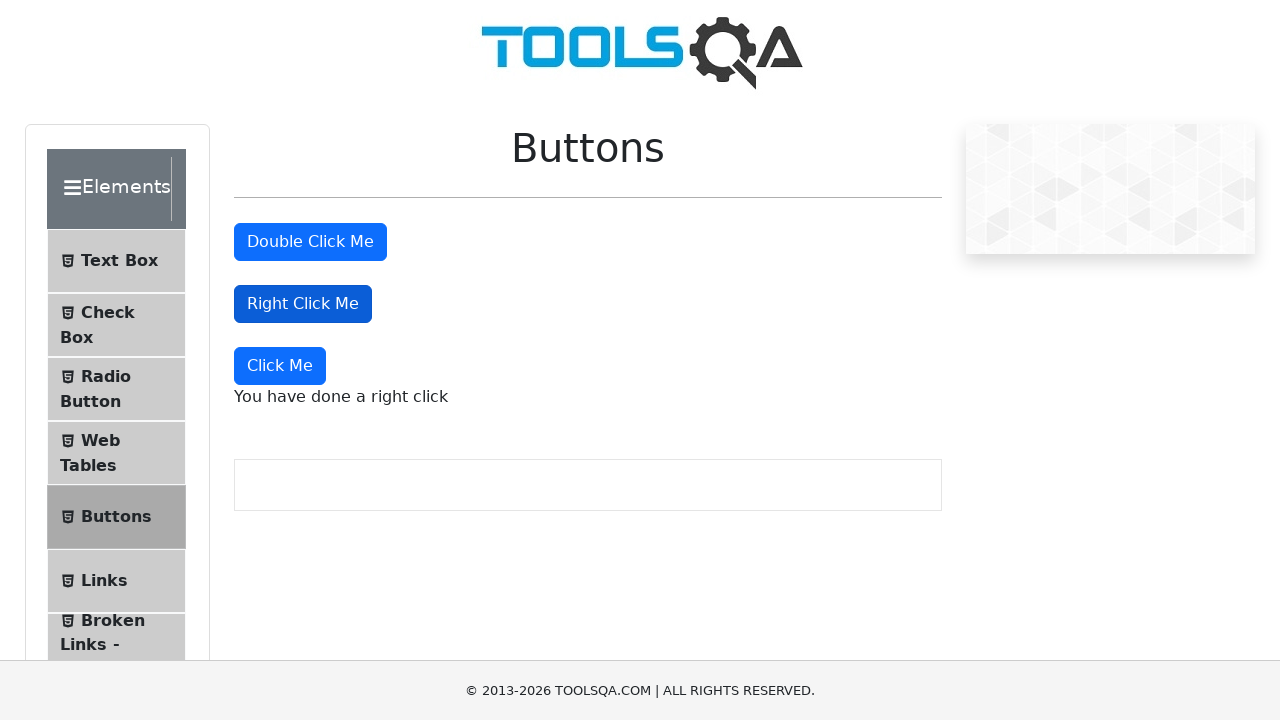

Verified confirmation message contains expected text
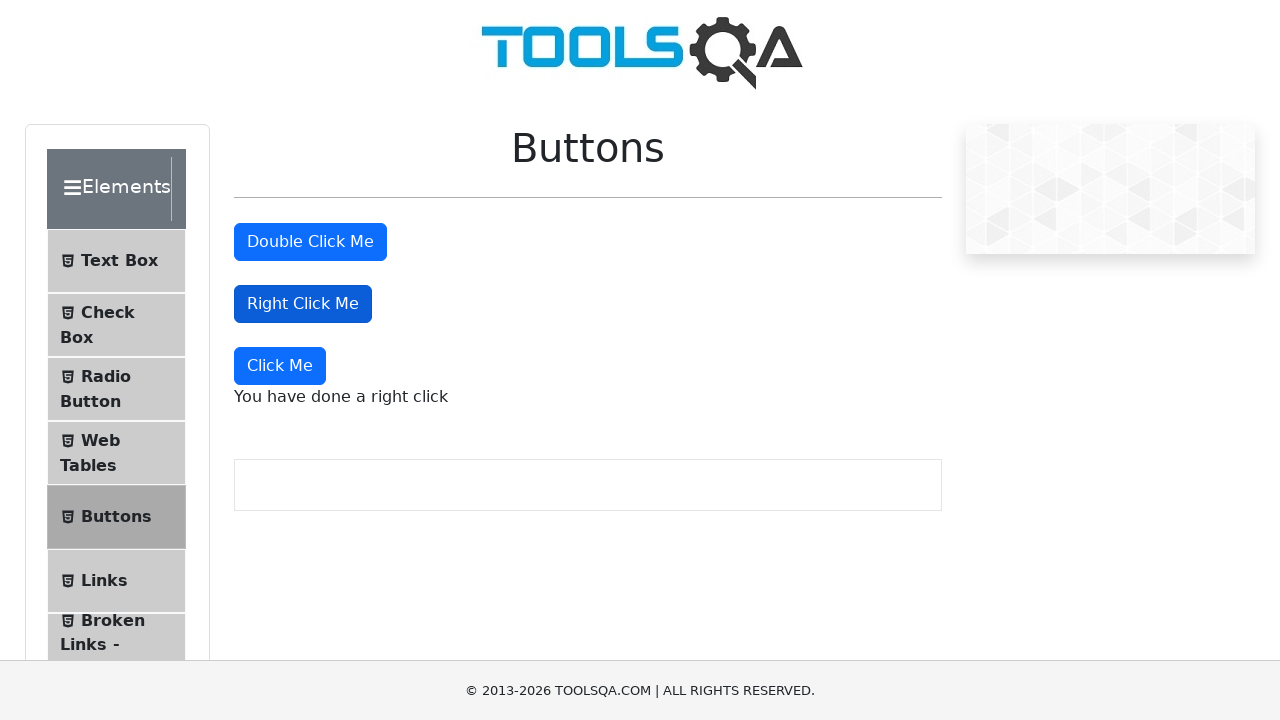

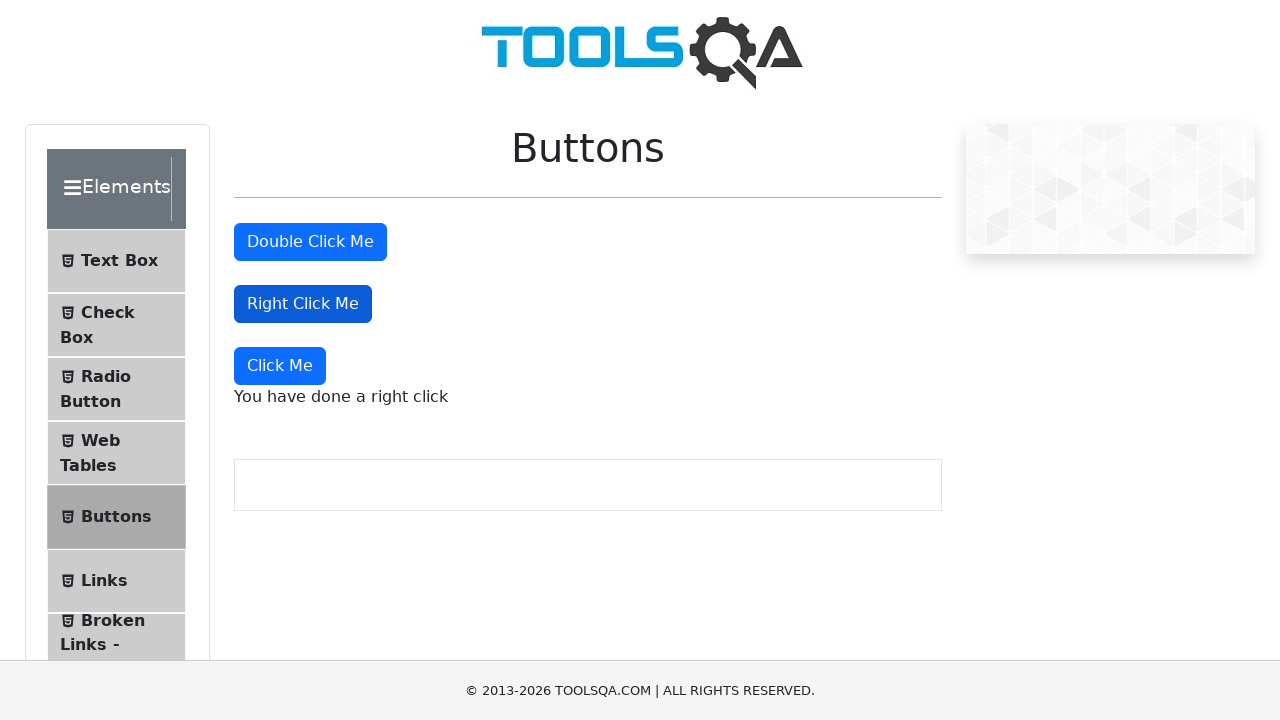